Tests checkbox functionality by clicking on checkboxes if they are not already selected, then verifies both checkboxes are checked

Starting URL: https://the-internet.herokuapp.com/checkboxes

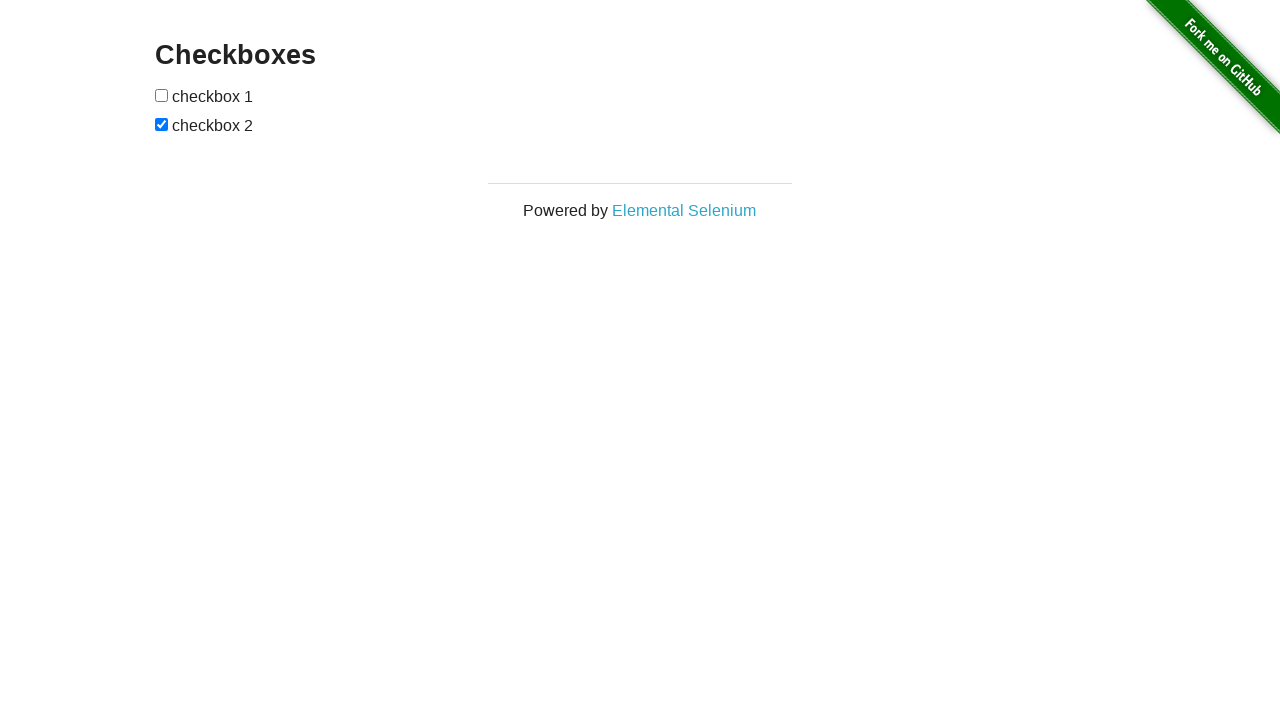

Located first checkbox element
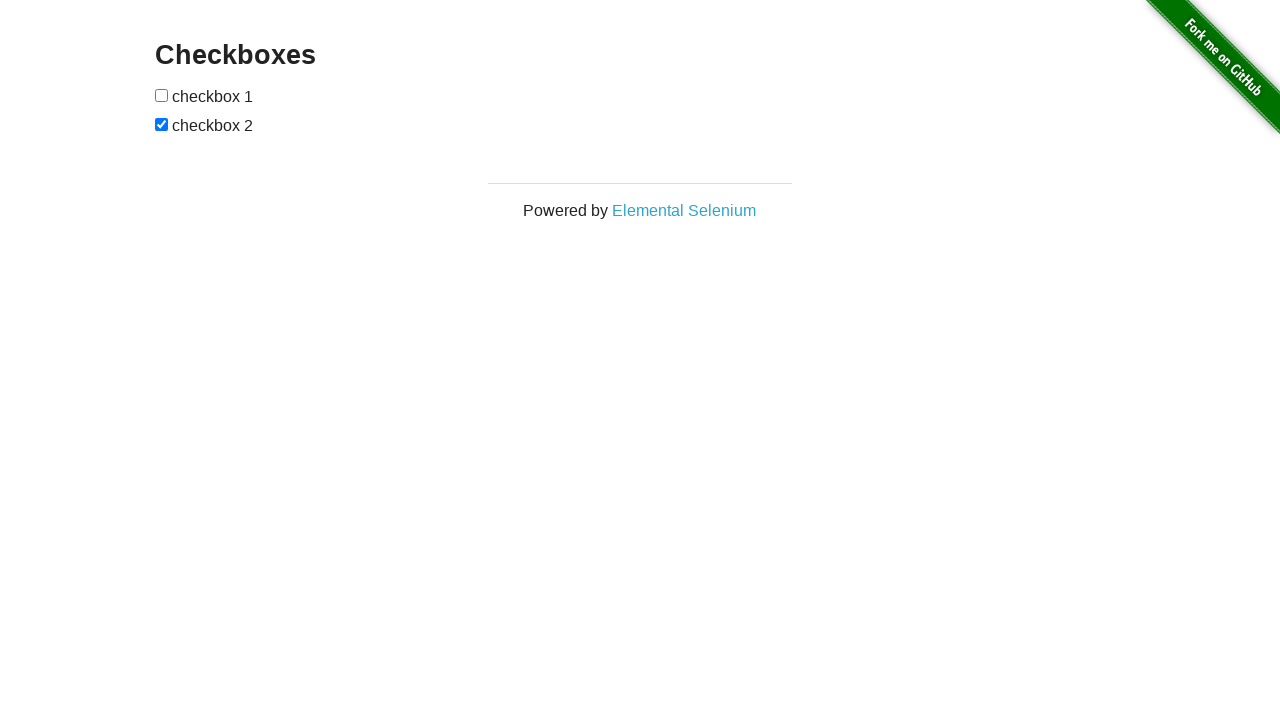

Located second checkbox element
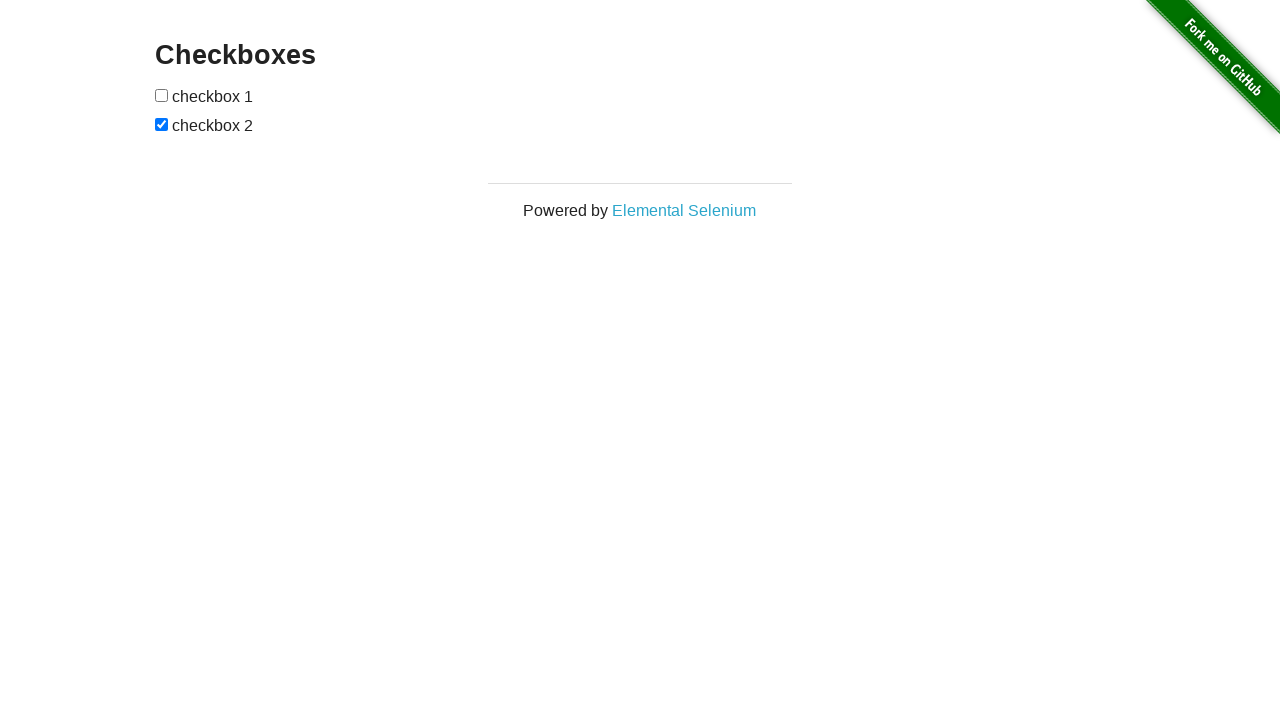

Checked first checkbox status
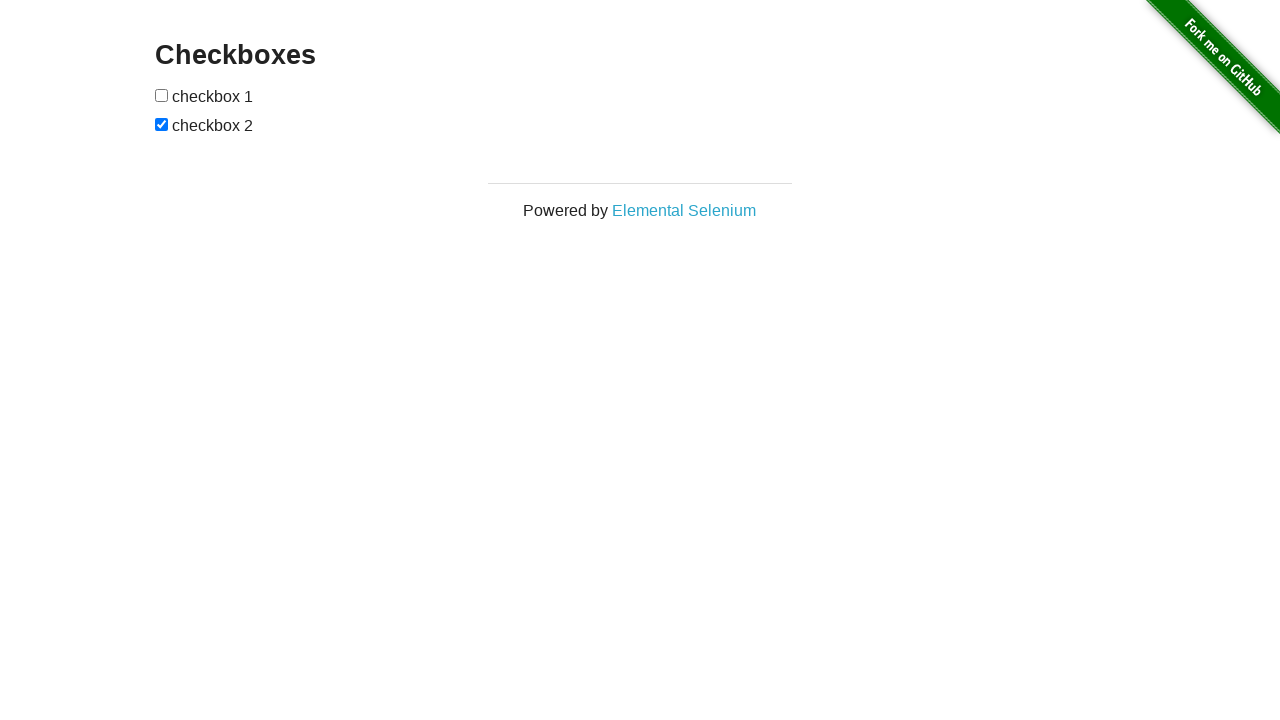

Clicked first checkbox to select it at (162, 95) on (//input[@type='checkbox'])[1]
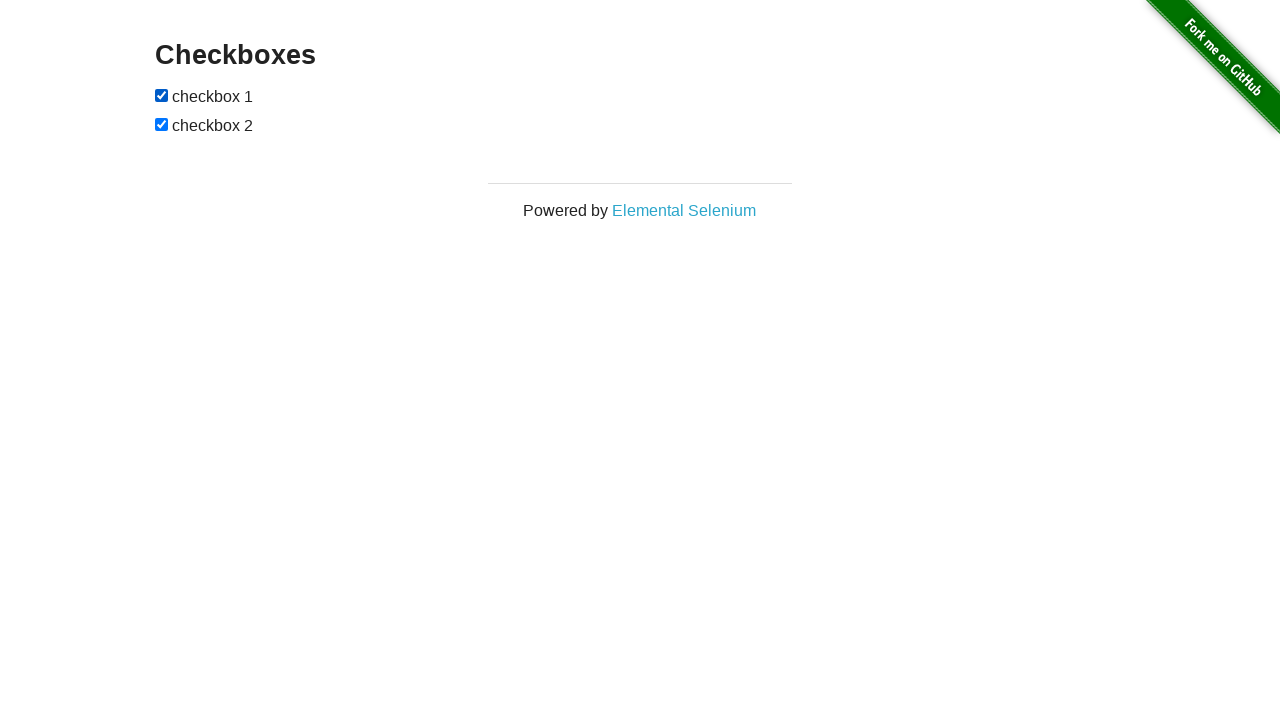

Second checkbox was already checked
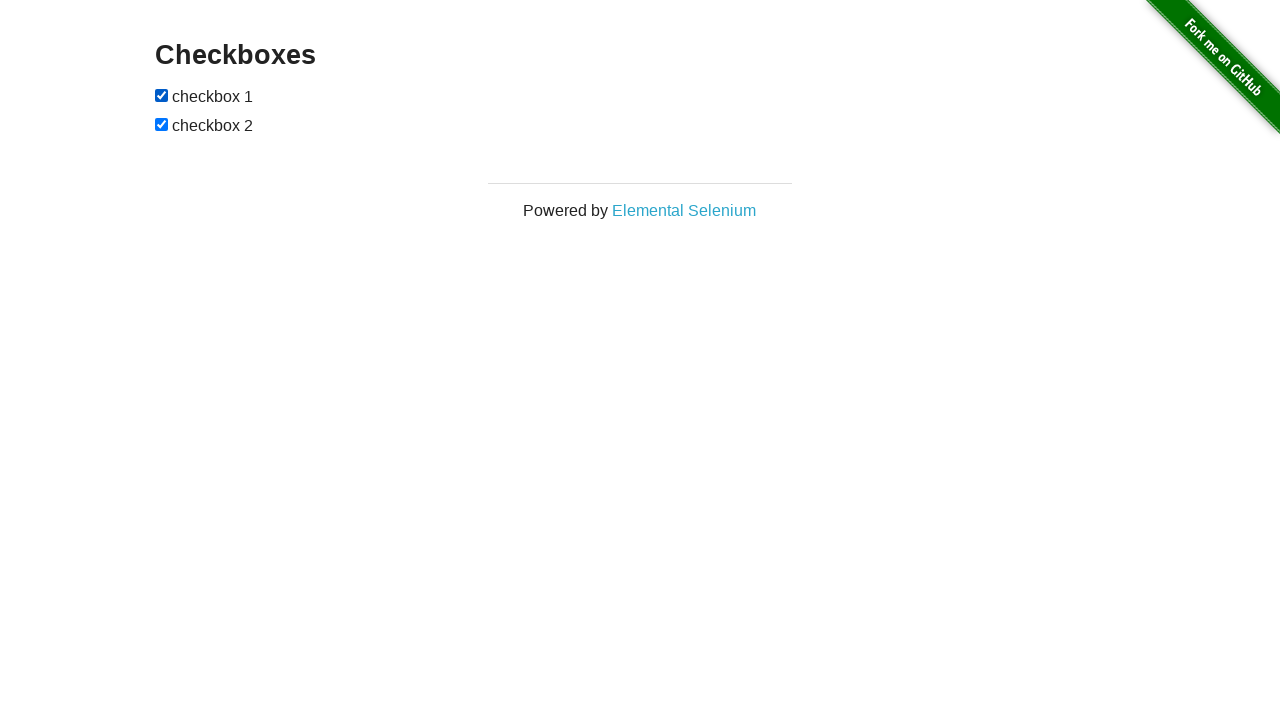

Verified first checkbox is checked
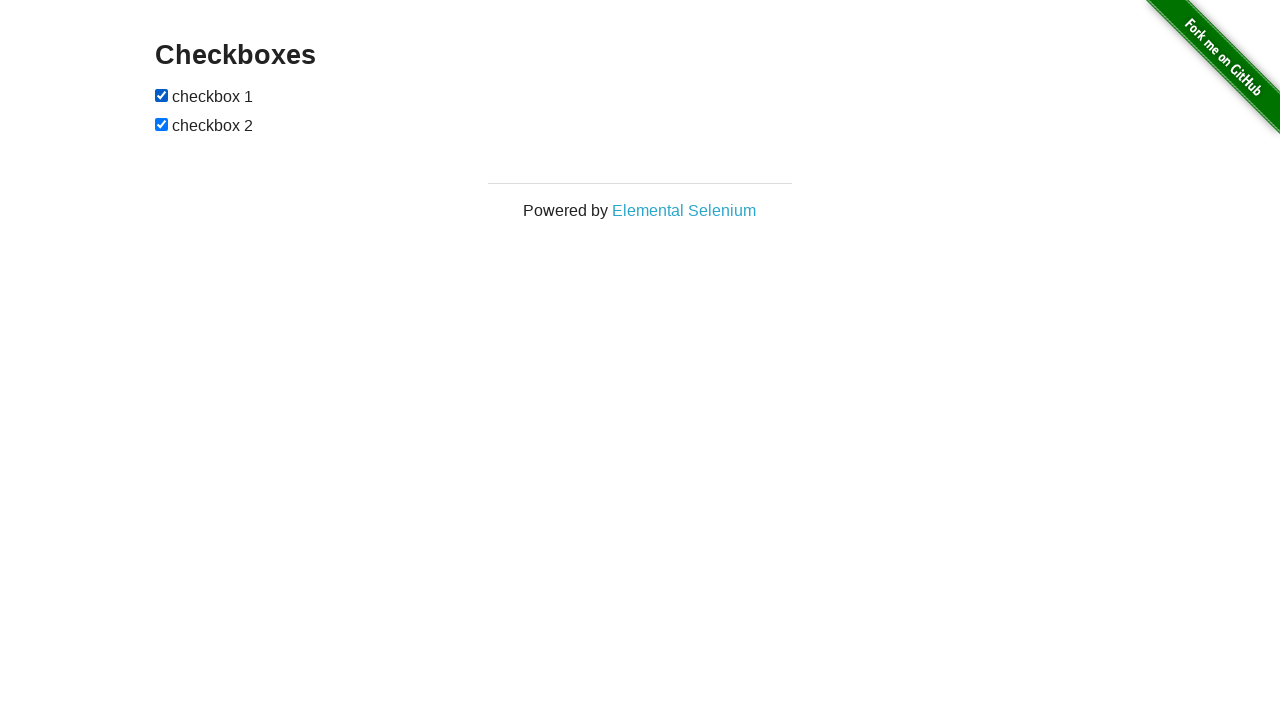

Verified second checkbox is checked
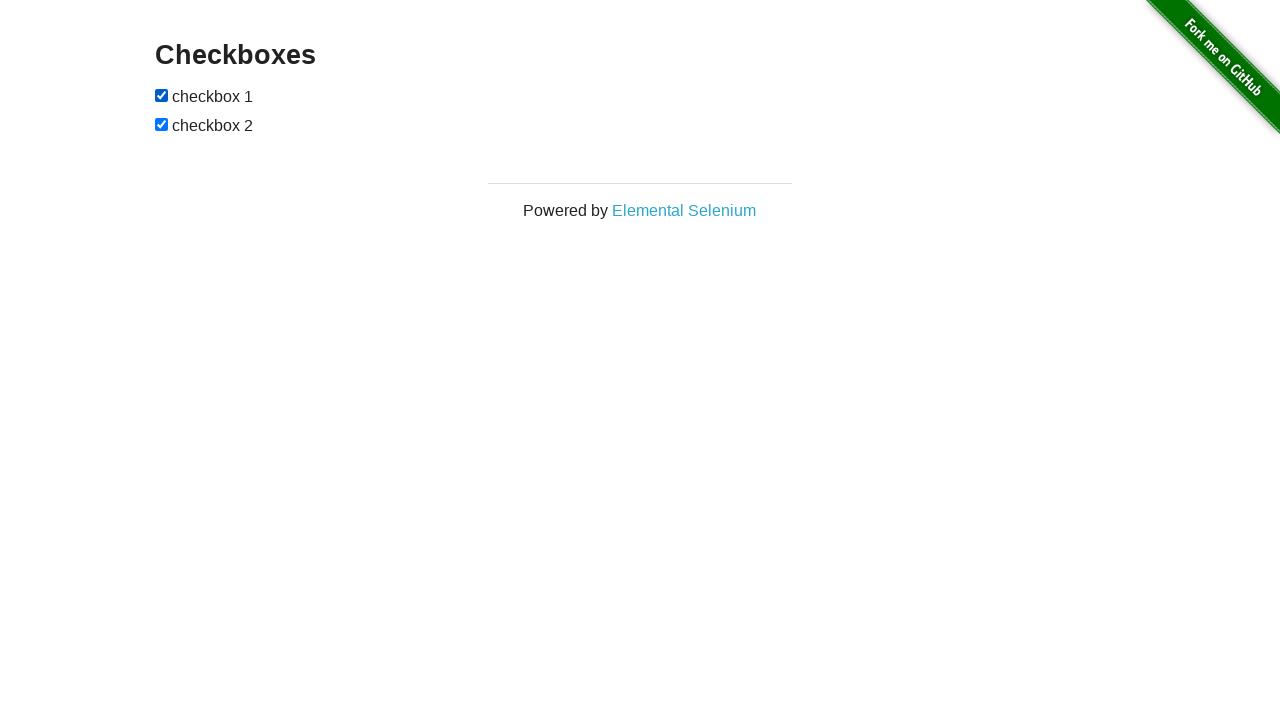

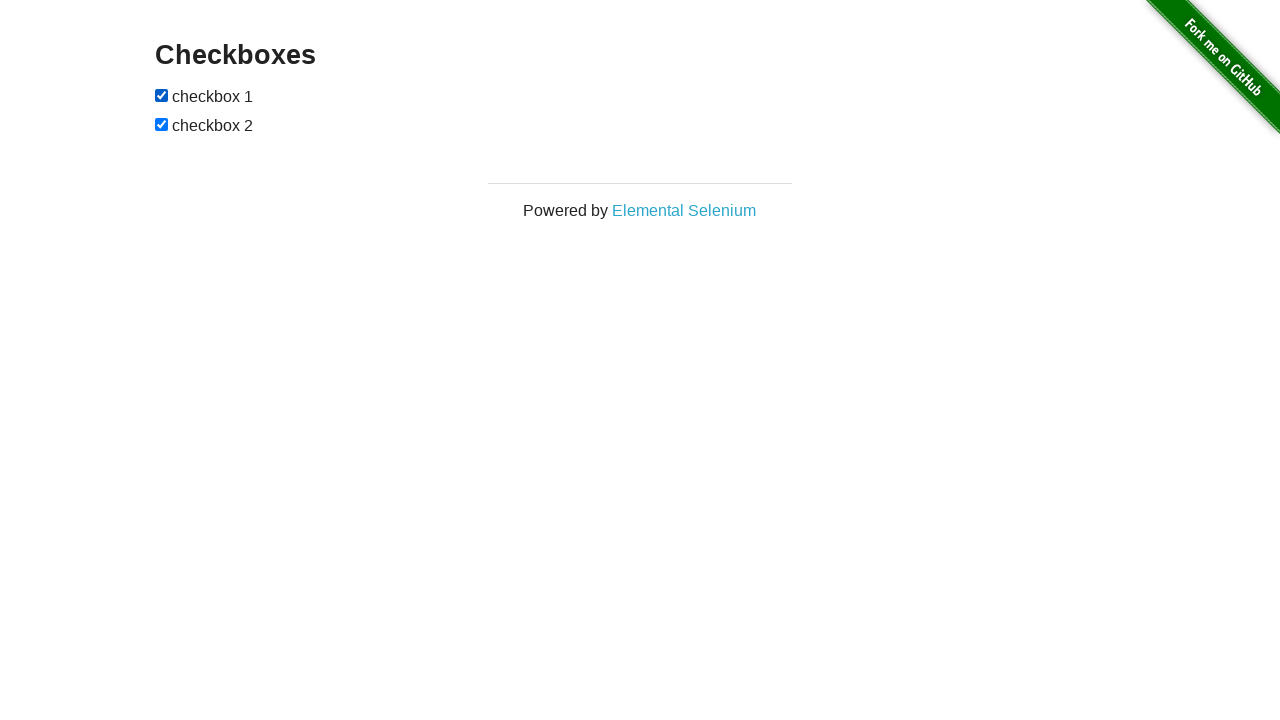